Tests that a todo item is removed when edited to an empty string

Starting URL: https://demo.playwright.dev/todomvc

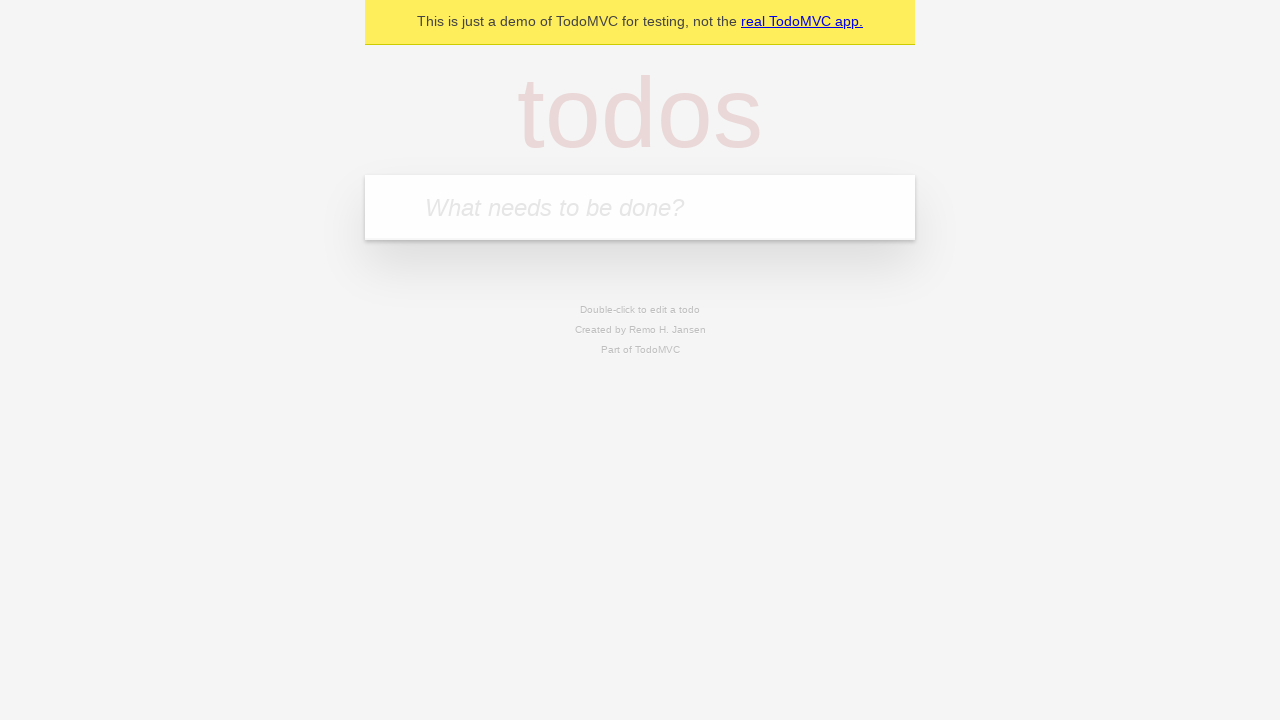

Filled todo input with 'buy some cheese' on internal:attr=[placeholder="What needs to be done?"i]
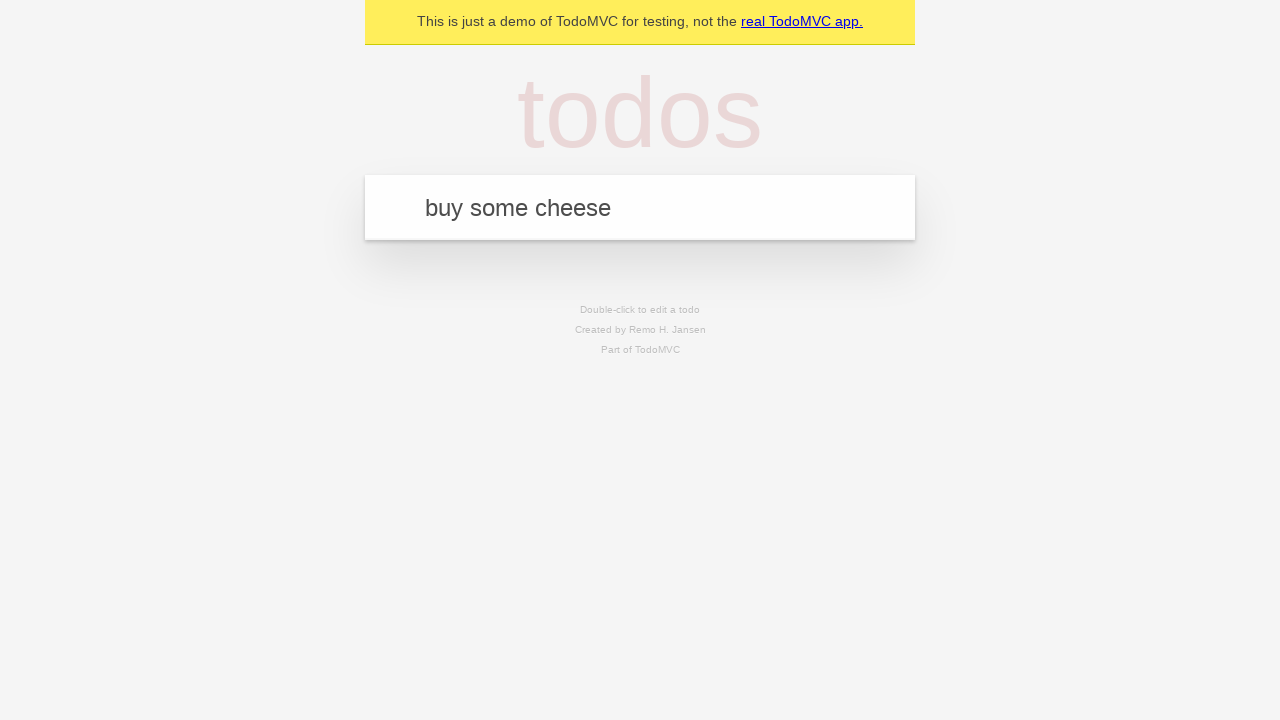

Pressed Enter to add first todo item on internal:attr=[placeholder="What needs to be done?"i]
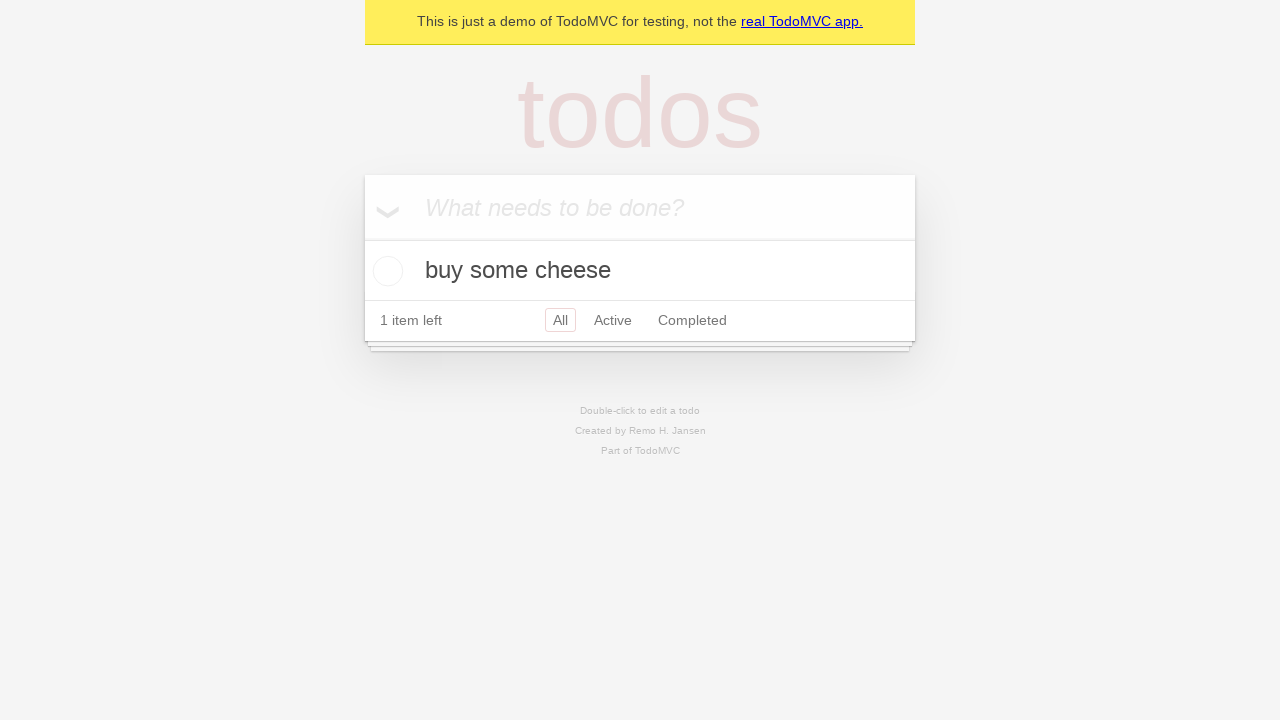

Filled todo input with 'feed the cat' on internal:attr=[placeholder="What needs to be done?"i]
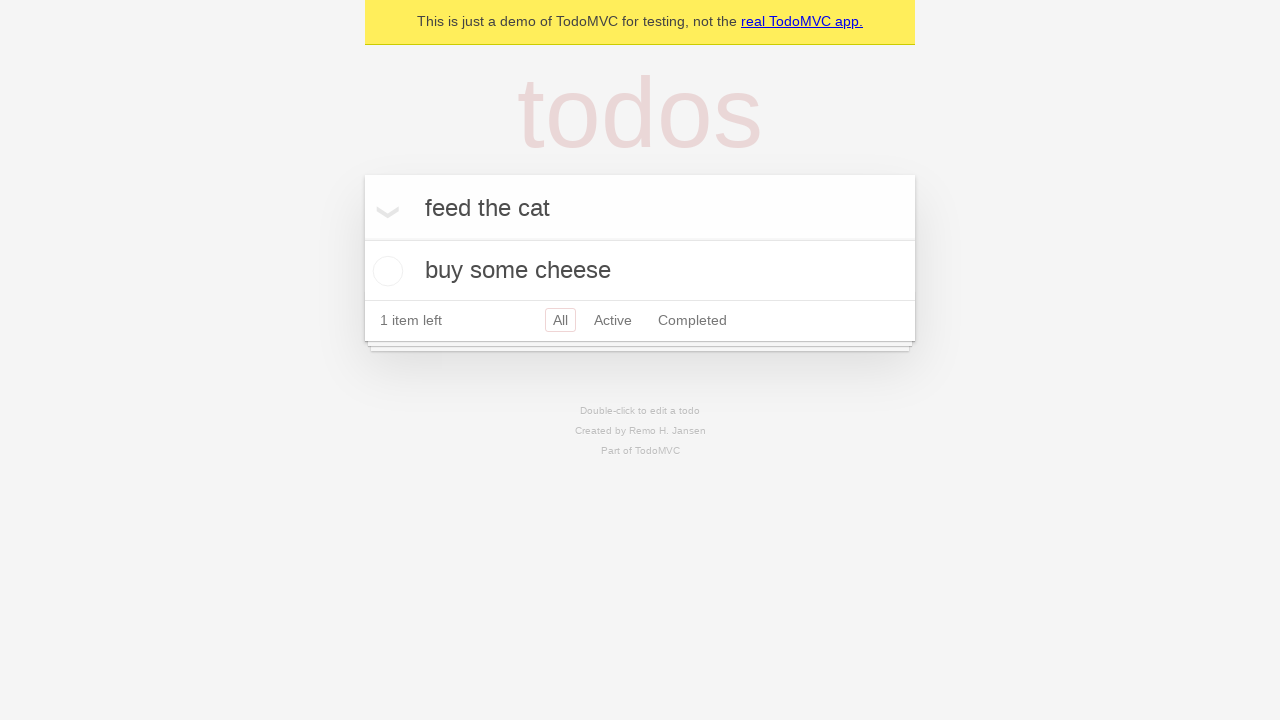

Pressed Enter to add second todo item on internal:attr=[placeholder="What needs to be done?"i]
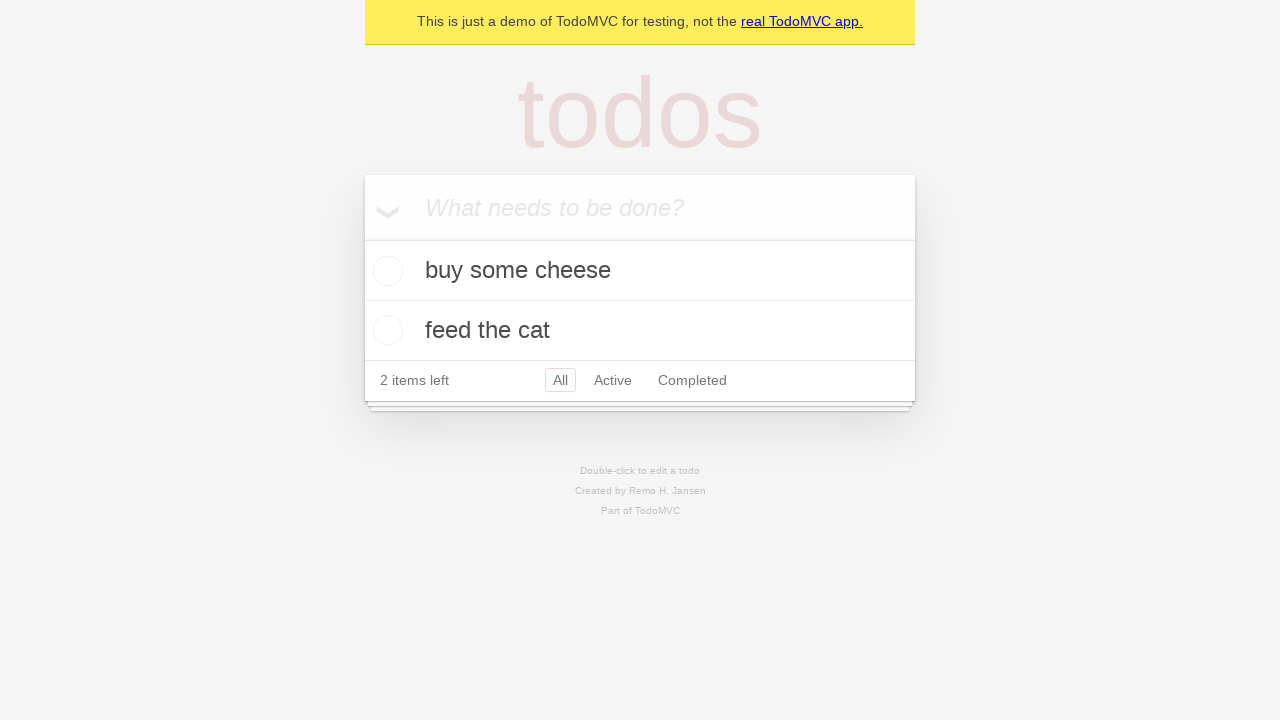

Filled todo input with 'book a doctors appointment' on internal:attr=[placeholder="What needs to be done?"i]
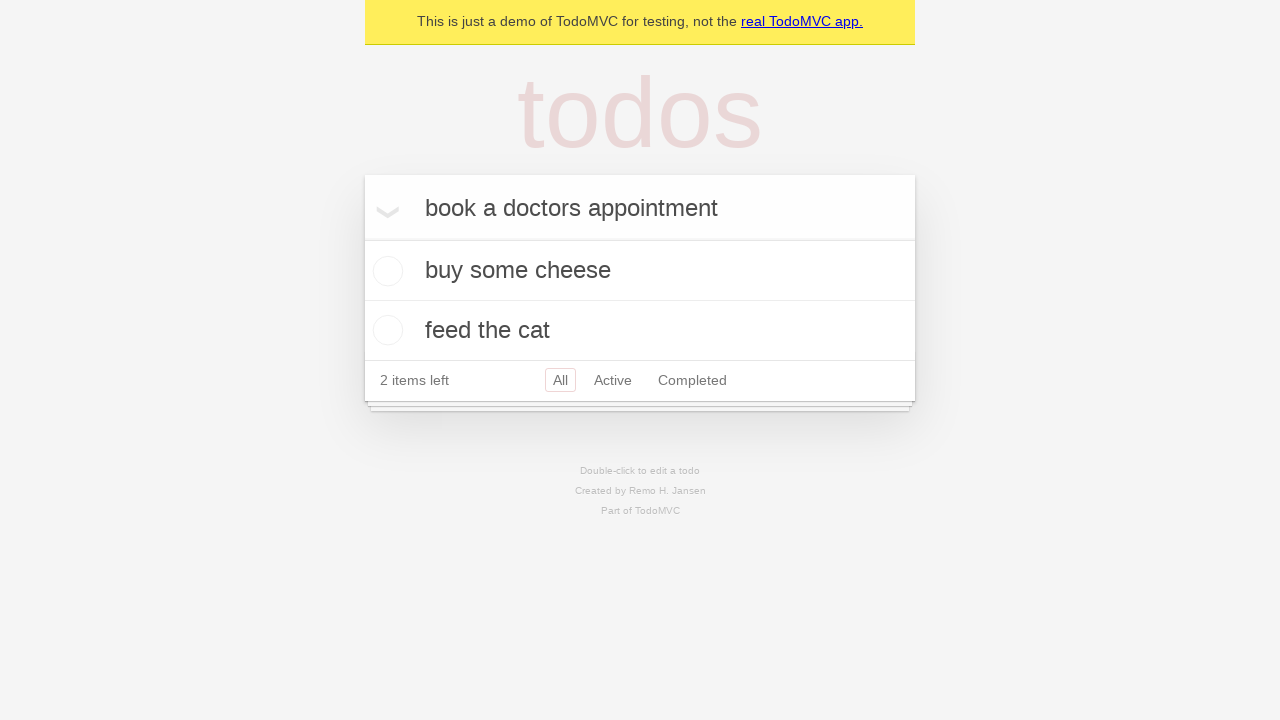

Pressed Enter to add third todo item on internal:attr=[placeholder="What needs to be done?"i]
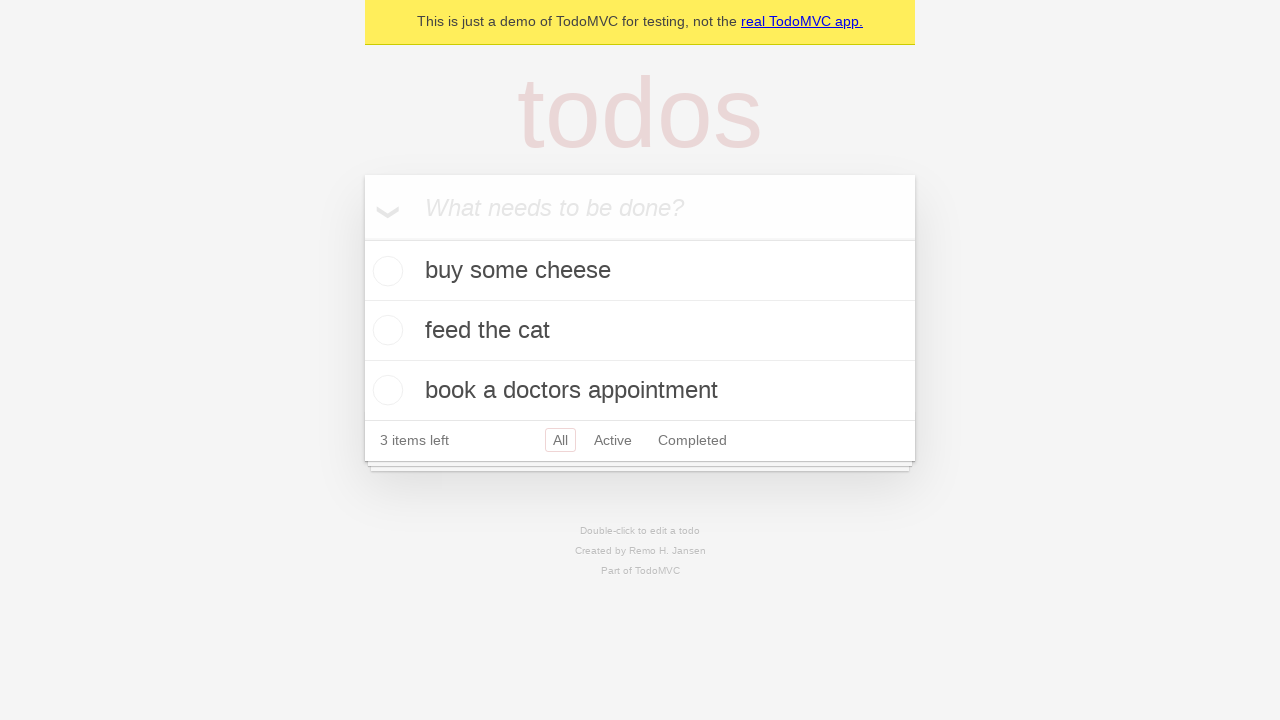

Waited for all 3 todo items to be rendered
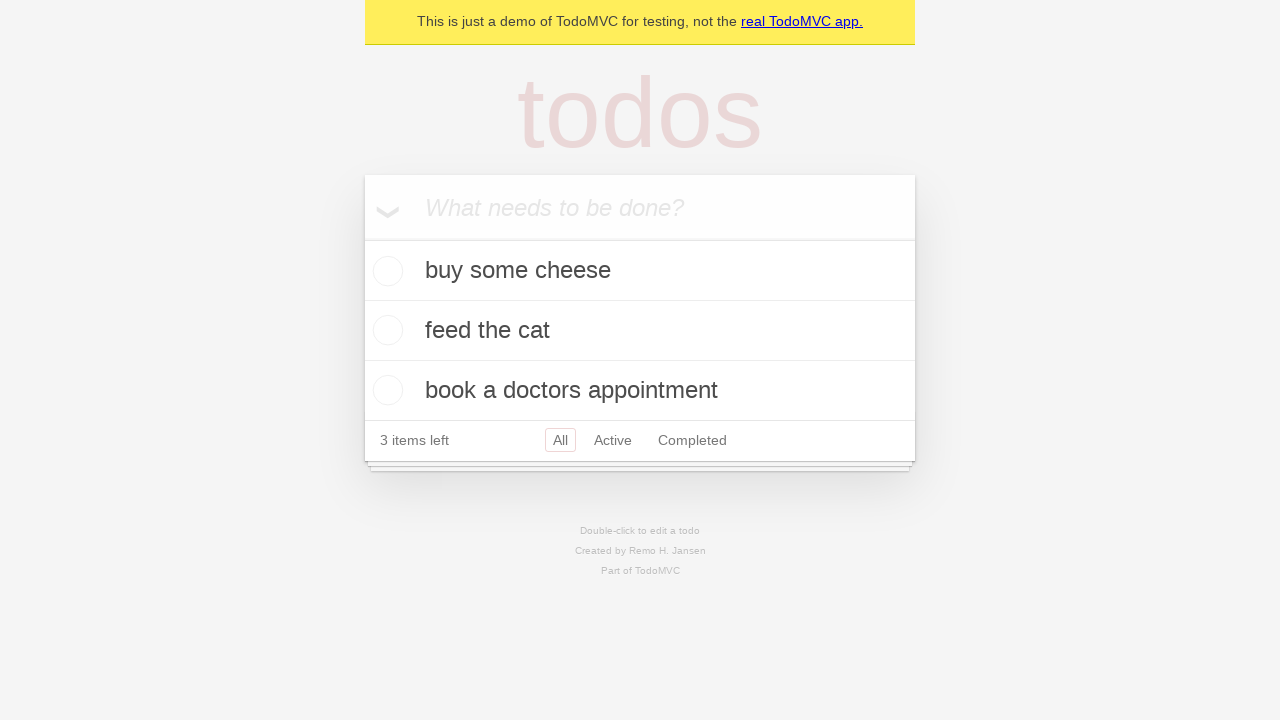

Double-clicked on second todo item to enter edit mode at (640, 331) on internal:testid=[data-testid="todo-item"s] >> nth=1
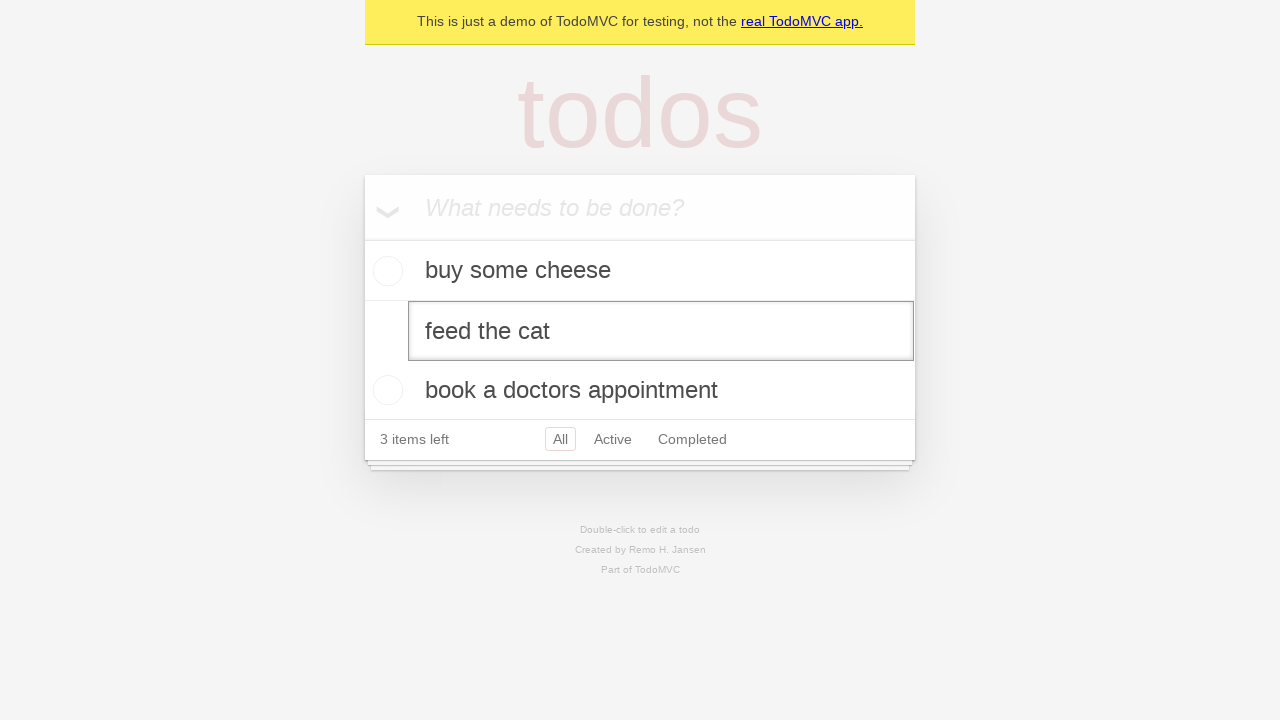

Cleared text in edit field to empty string on internal:testid=[data-testid="todo-item"s] >> nth=1 >> internal:role=textbox[nam
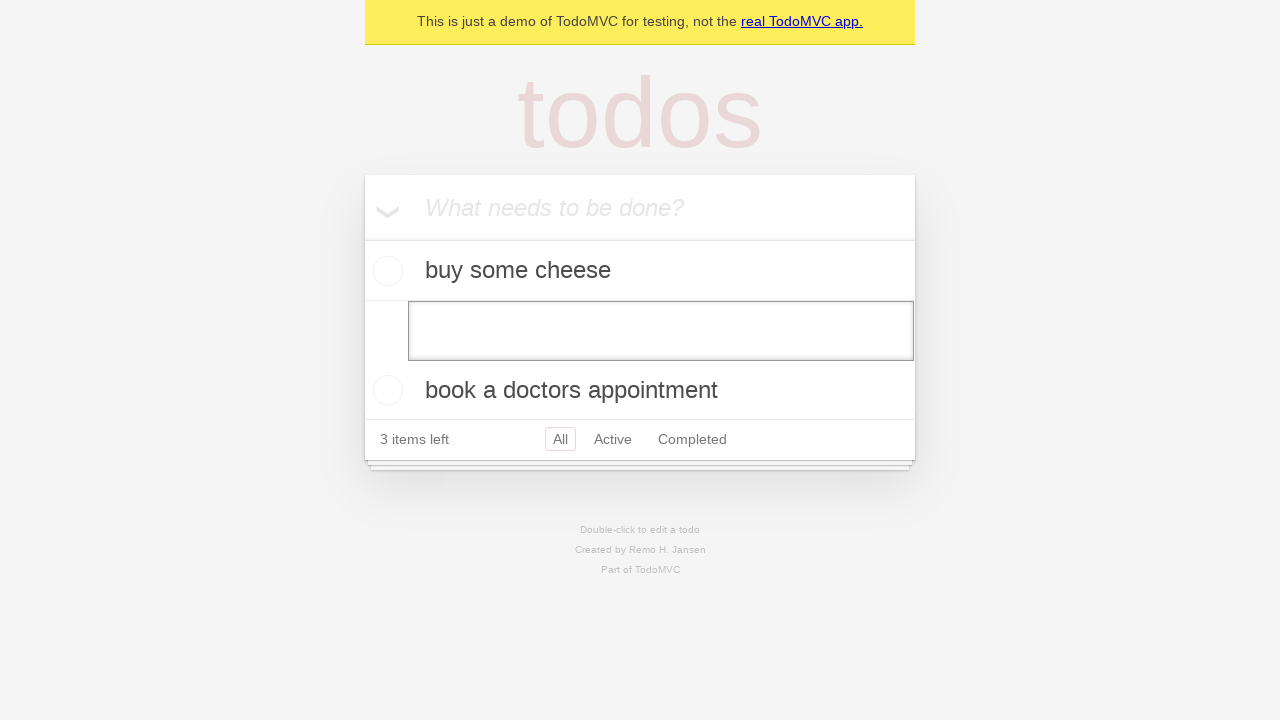

Pressed Enter to confirm edit with empty text, removing the todo item on internal:testid=[data-testid="todo-item"s] >> nth=1 >> internal:role=textbox[nam
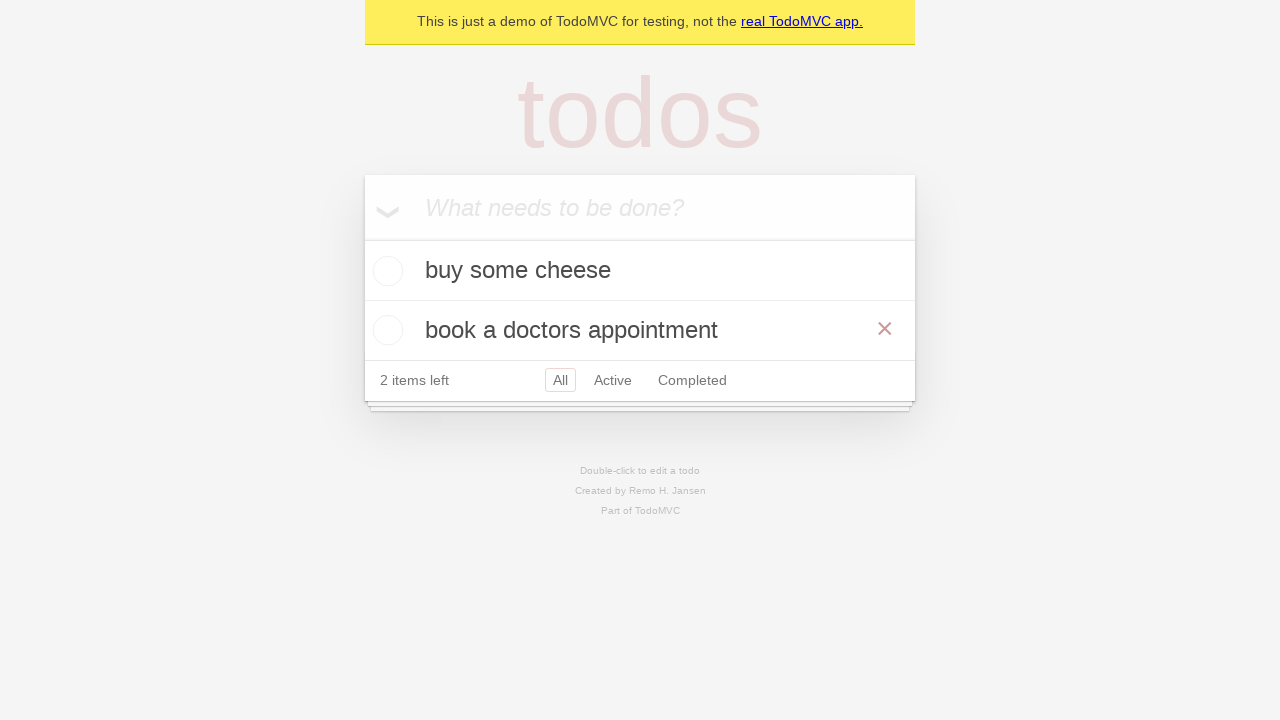

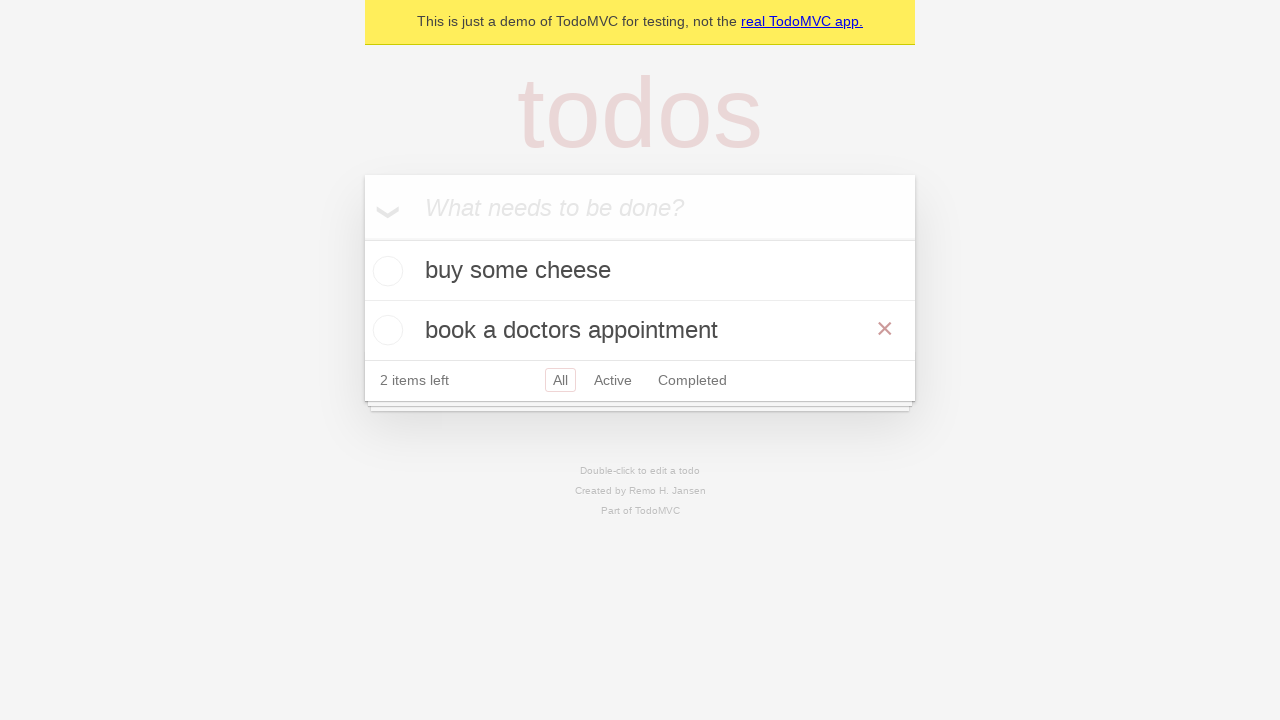